Tests a delayed element appearance by clicking a button that triggers a timeout function and then clicking on a Facebook link that appears after the delay

Starting URL: http://omayo.blogspot.com/

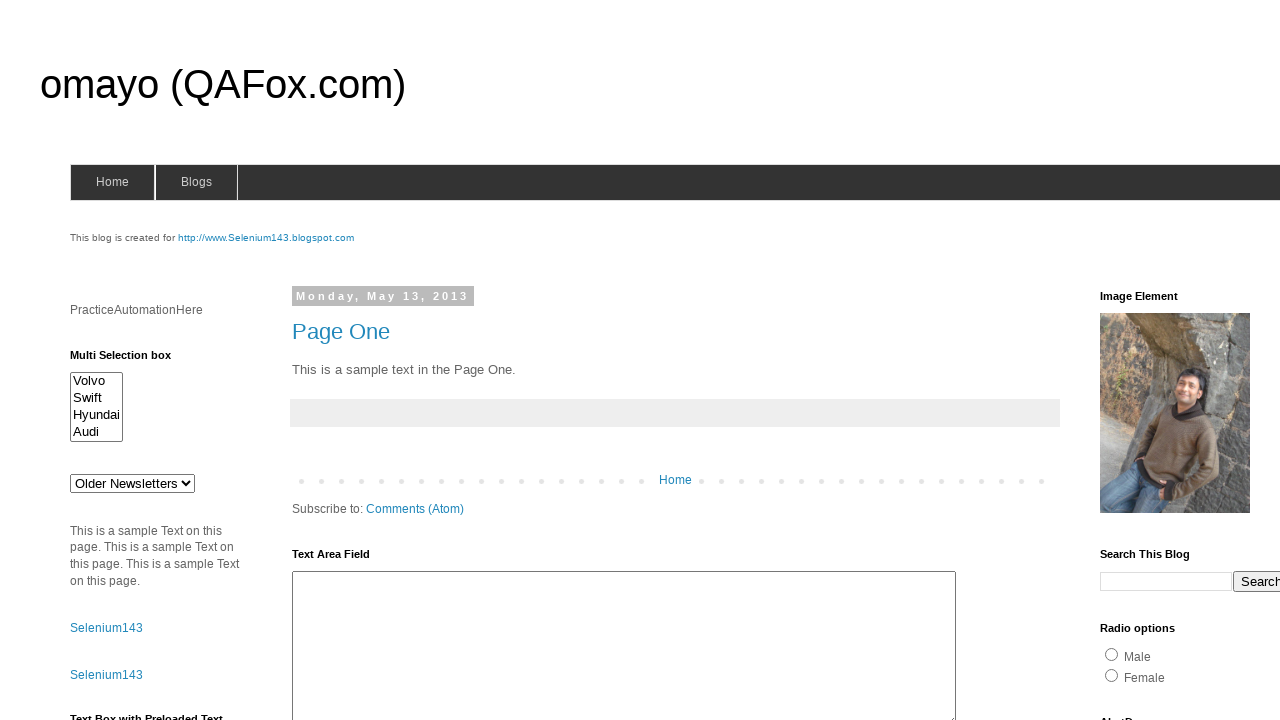

Navigated to http://omayo.blogspot.com/
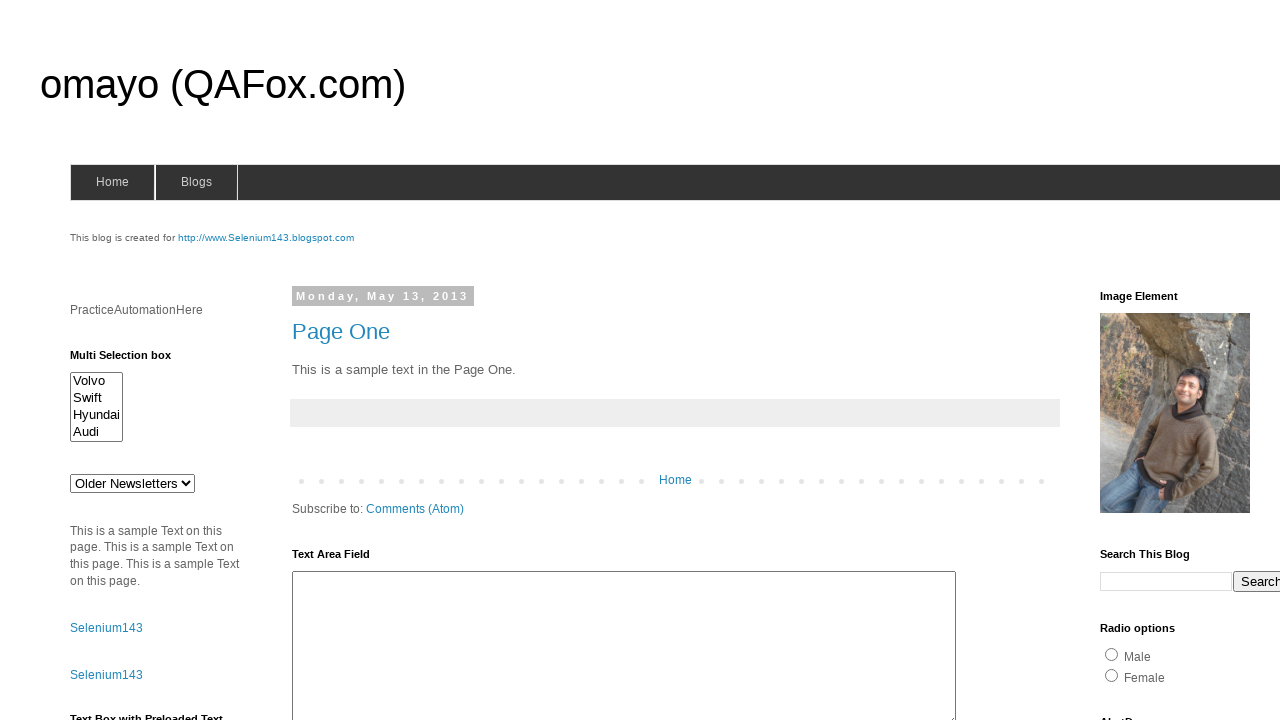

Clicked button to trigger delayed element appearance (3 second timeout) at (1227, 360) on button[onclick='setTimeout(myFunction,3000)']
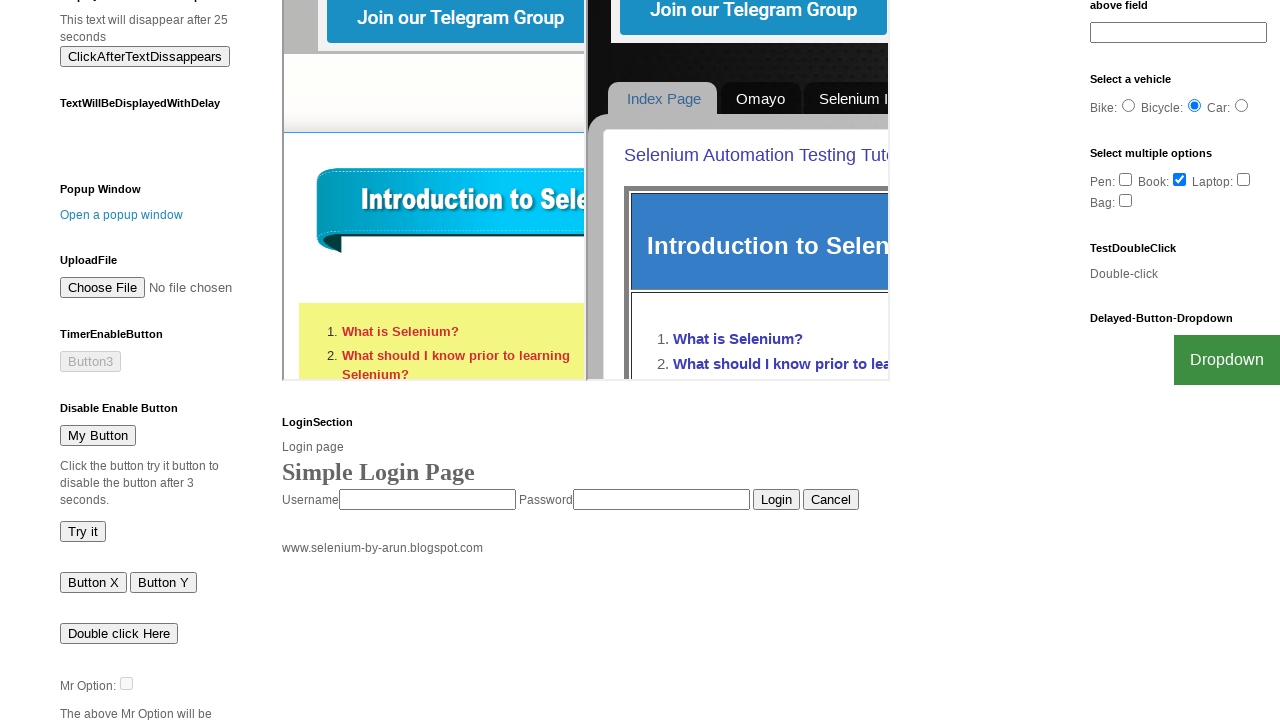

Facebook link appeared after delay and became visible
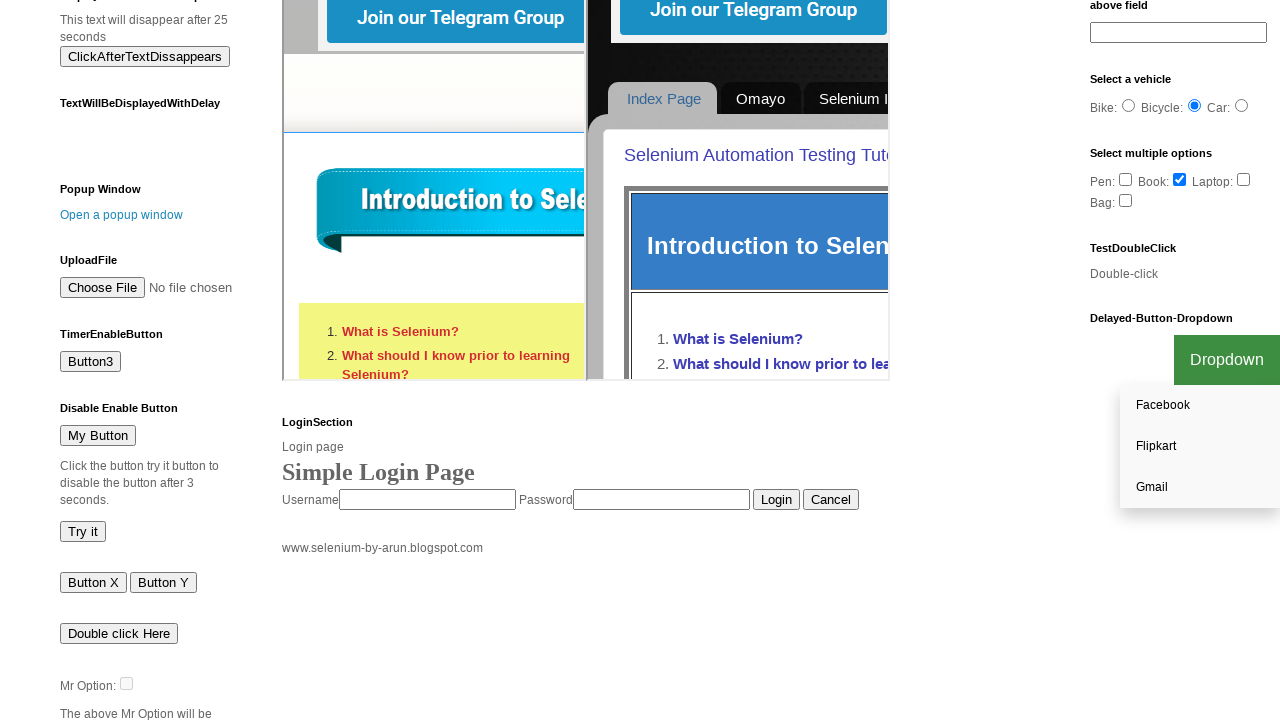

Clicked on the Facebook link that appeared after the timeout at (1200, 406) on a:text('Facebook')
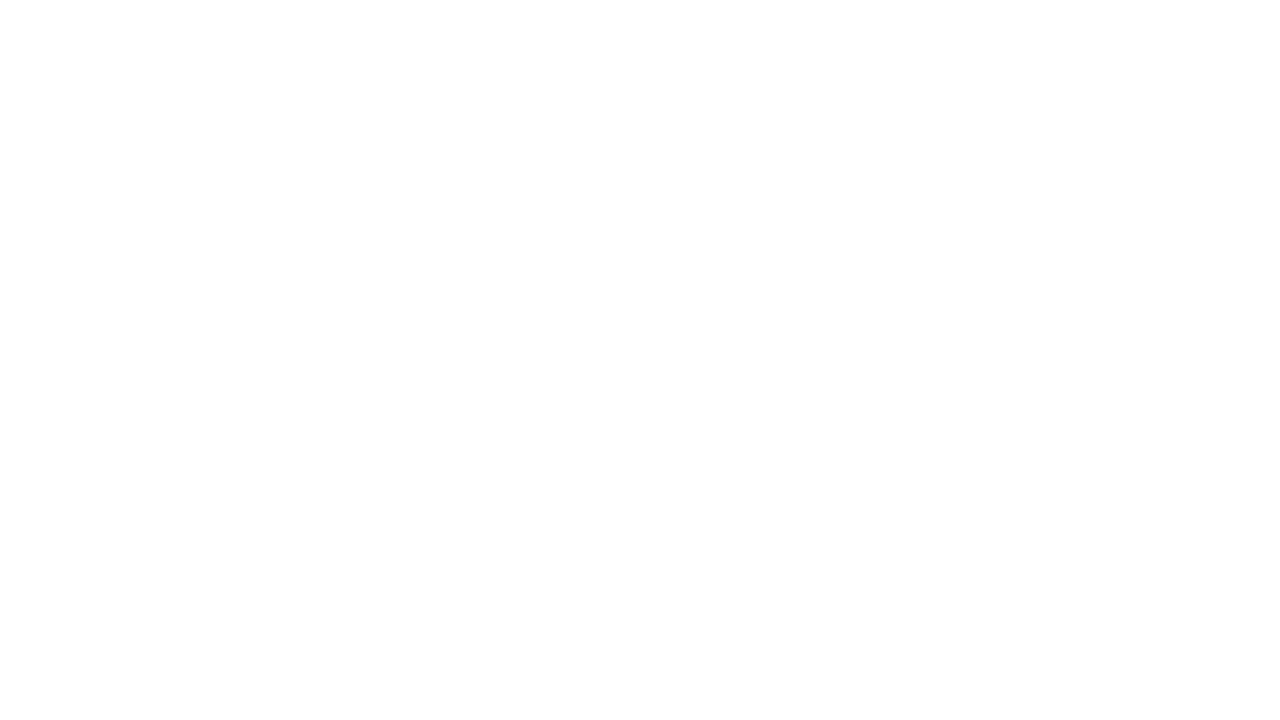

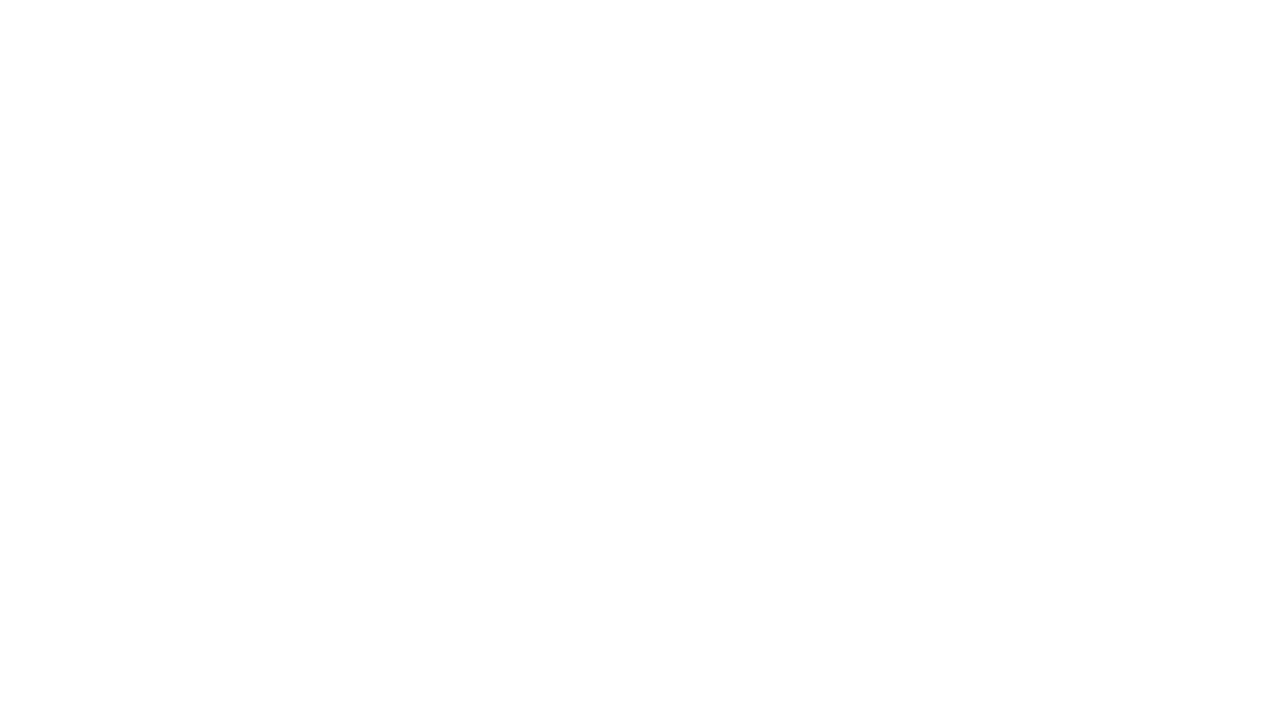